Tests state dropdown selection by selecting Illinois, then Virginia, then California, and verifies California is the final selected option

Starting URL: https://practice.cydeo.com/dropdown

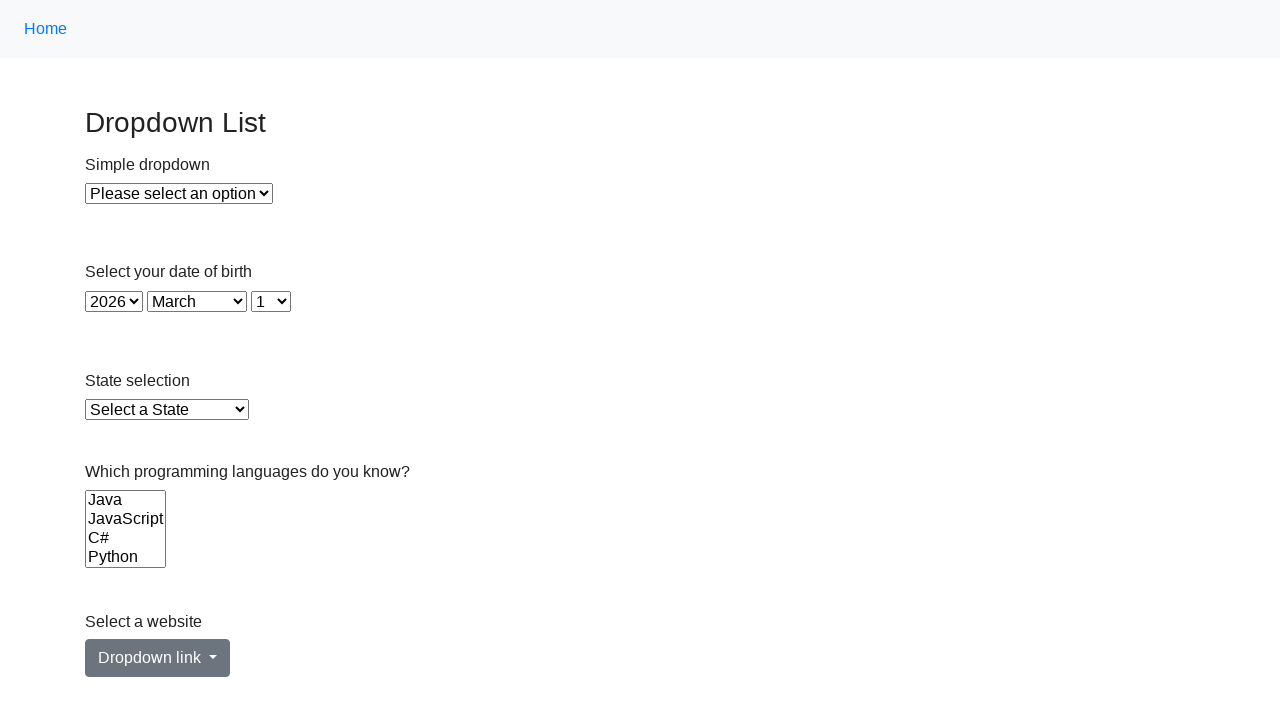

Selected Illinois from state dropdown by visible text on select#state
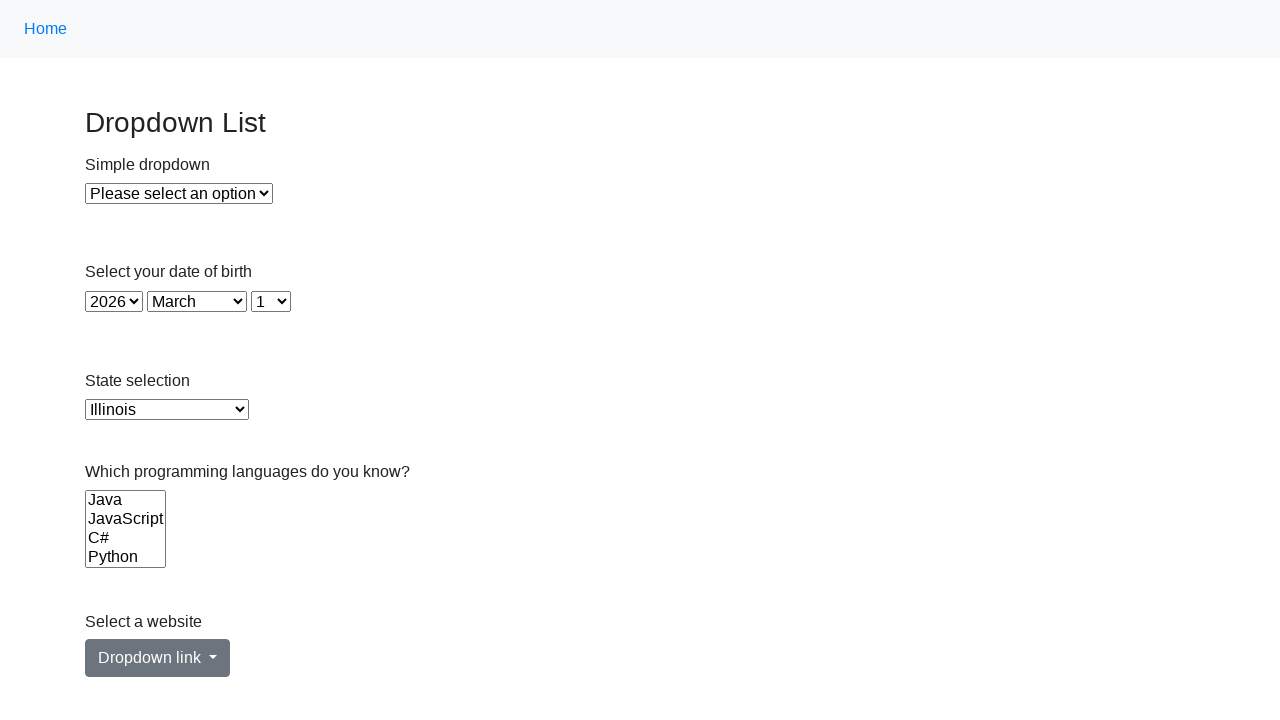

Selected Virginia from state dropdown by value on select#state
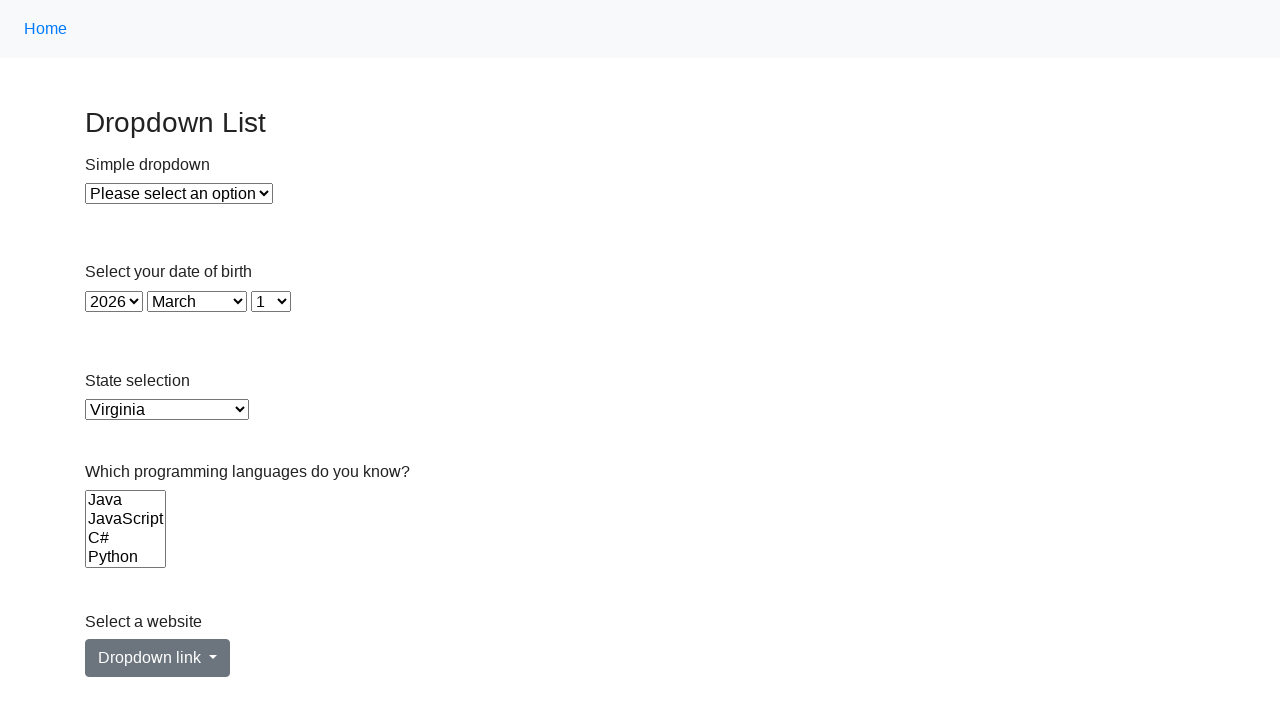

Selected California from state dropdown by index 5 on select#state
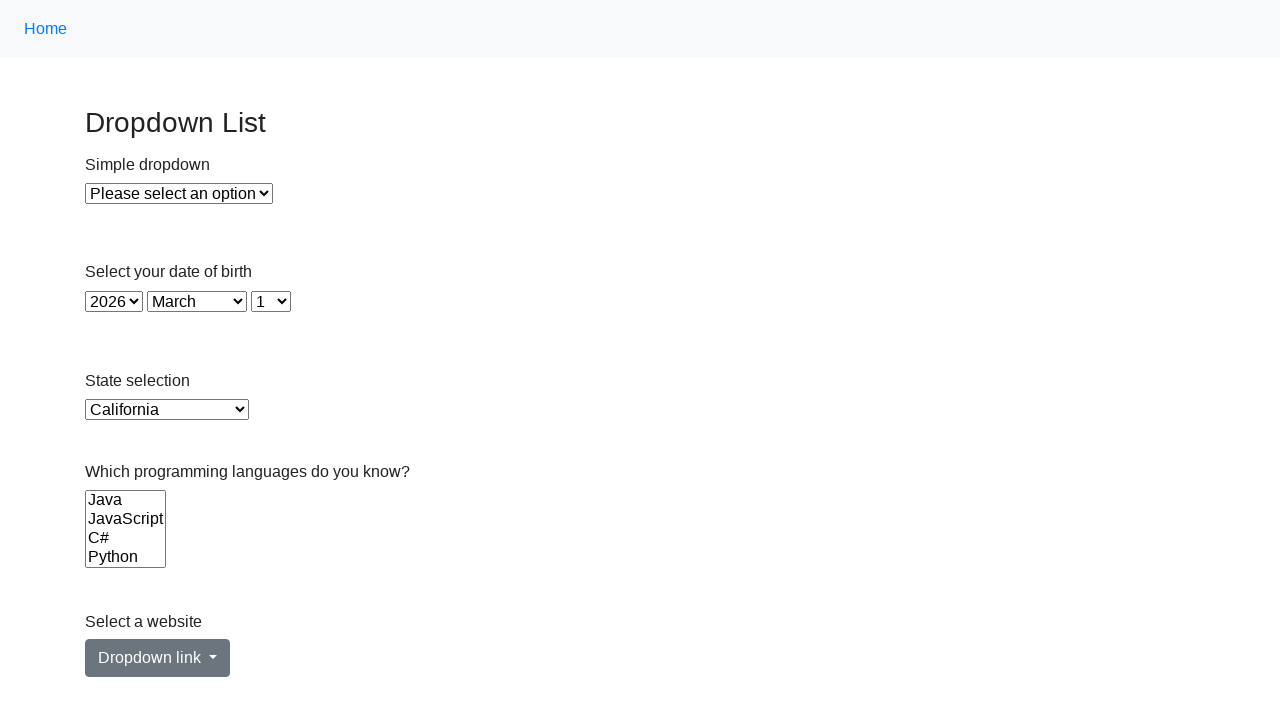

Retrieved selected option value from state dropdown
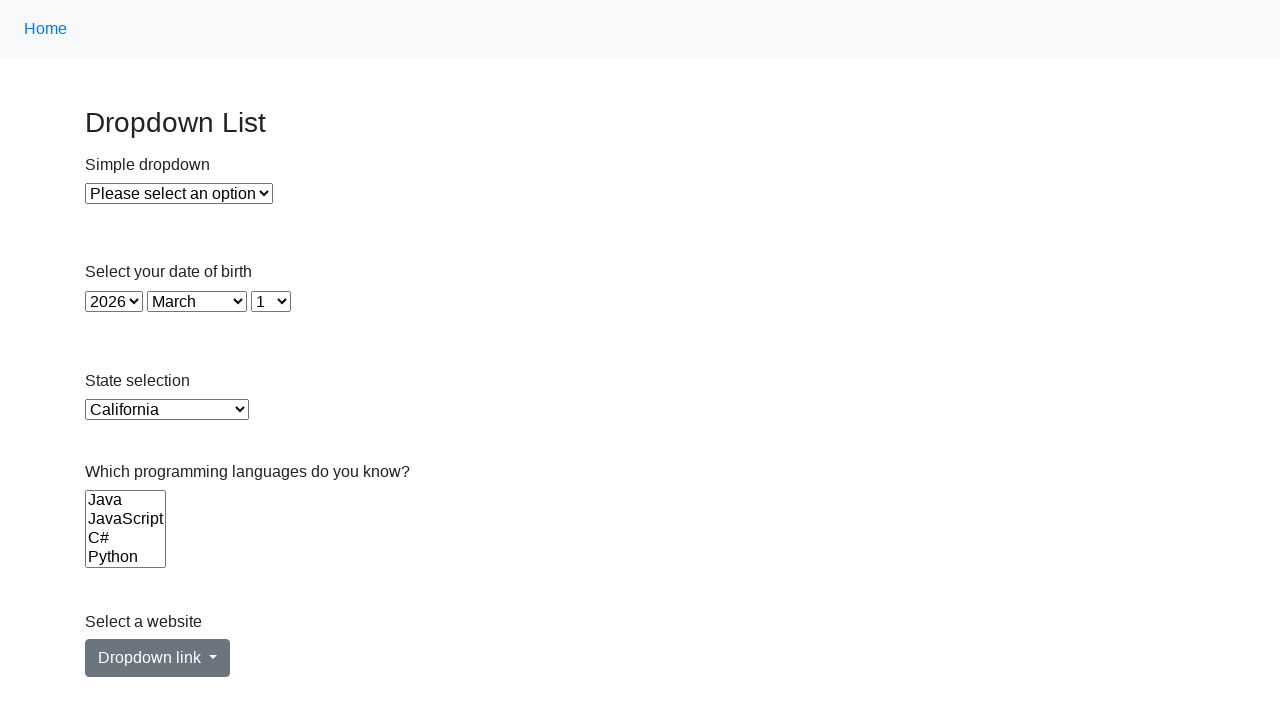

Verified California is the final selected option
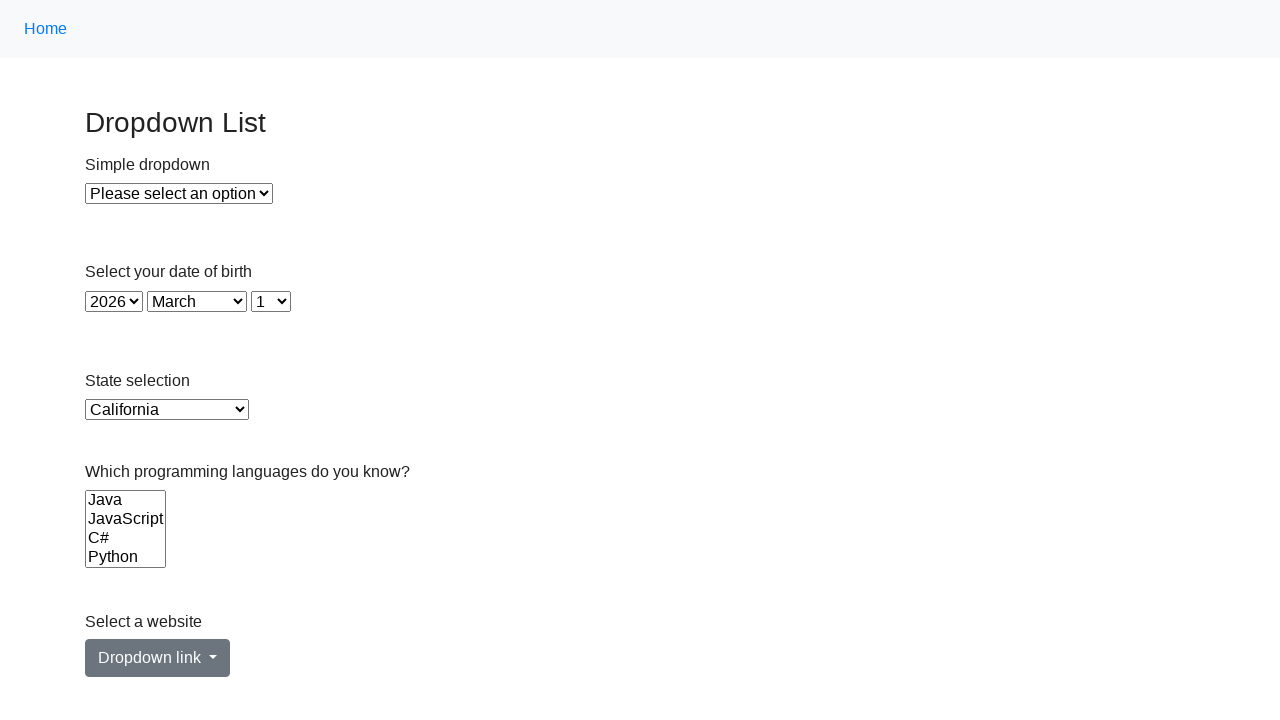

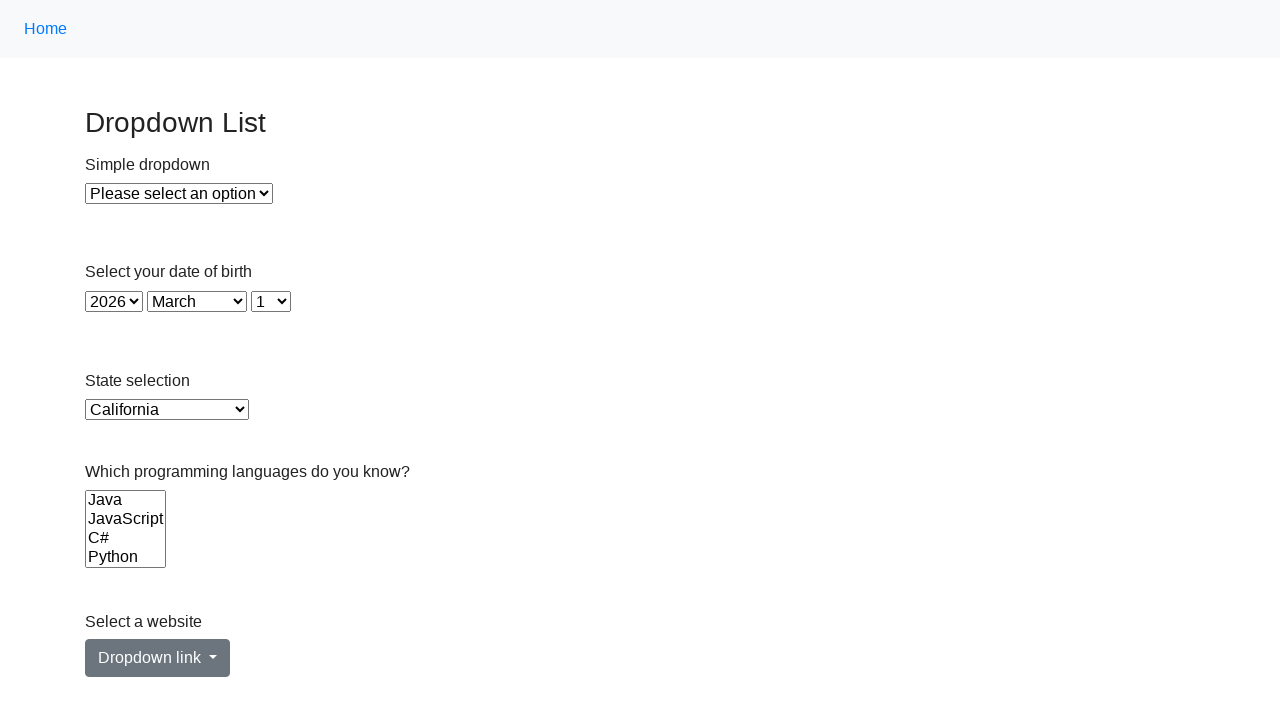